Tests JavaScript alert handling by clicking a button that triggers an alert, accepting the alert, and verifying that a success message is displayed.

Starting URL: http://practice.cydeo.com/javascript_alerts

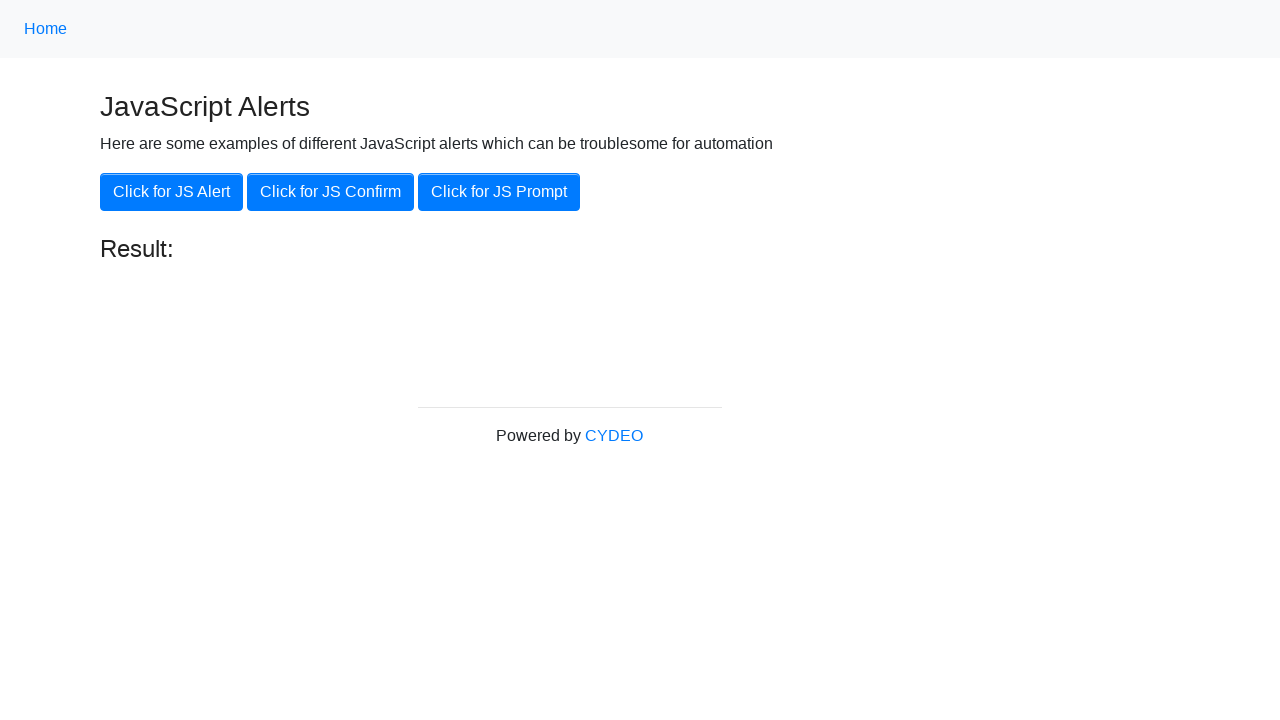

Clicked the 'Click for JS Alert' button at (172, 192) on xpath=//button[.='Click for JS Alert']
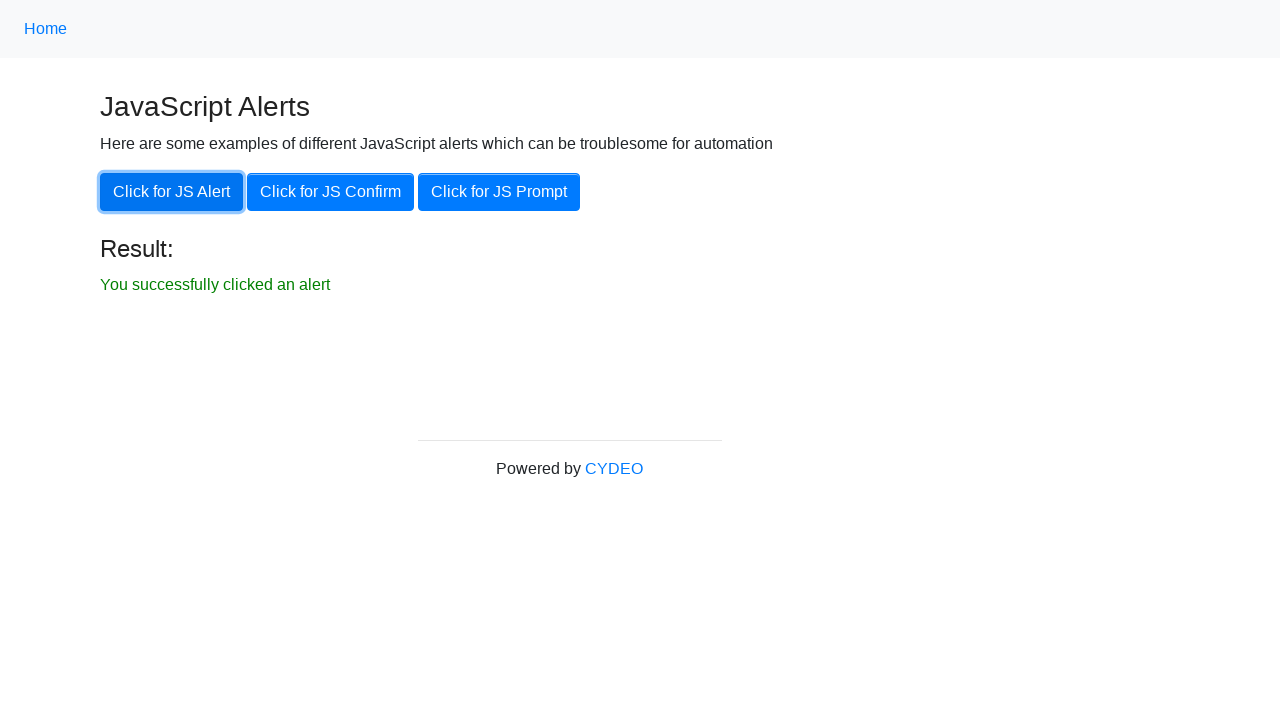

Registered dialog handler to accept alerts
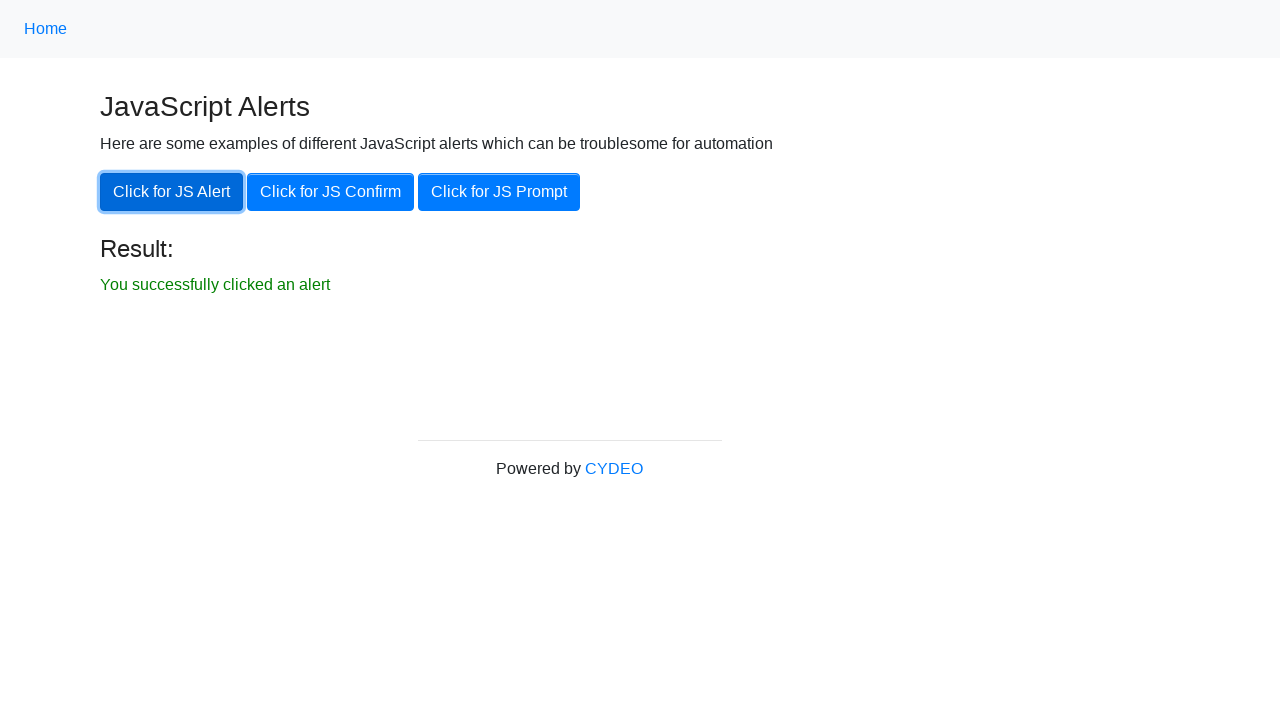

Re-clicked the 'Click for JS Alert' button to trigger alert with handler in place at (172, 192) on xpath=//button[.='Click for JS Alert']
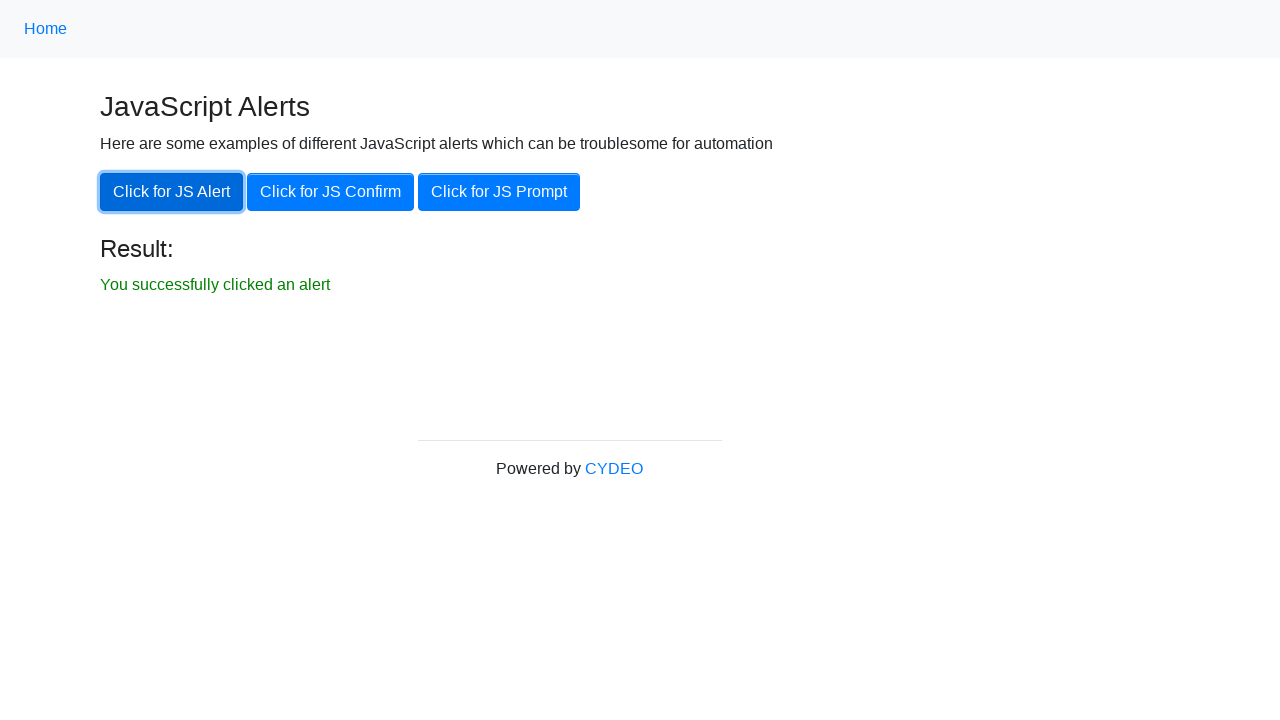

Result message element became visible
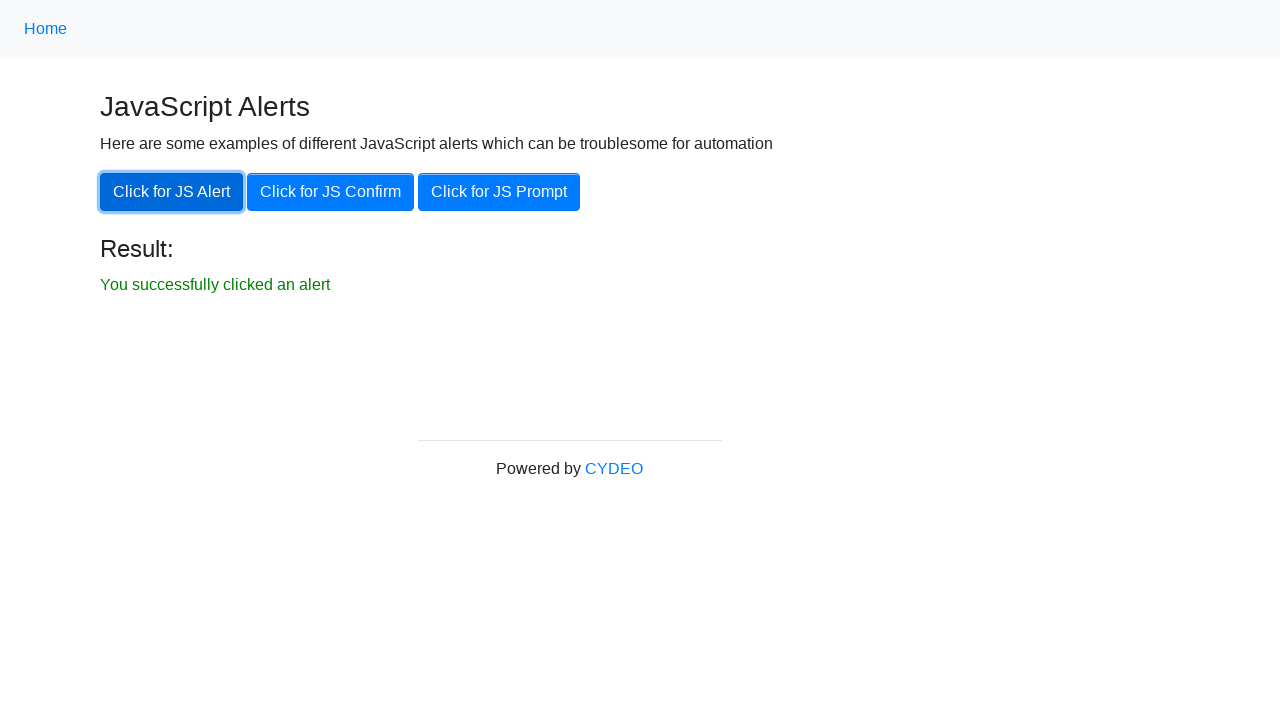

Verified result text matches expected message 'You successfully clicked an alert'
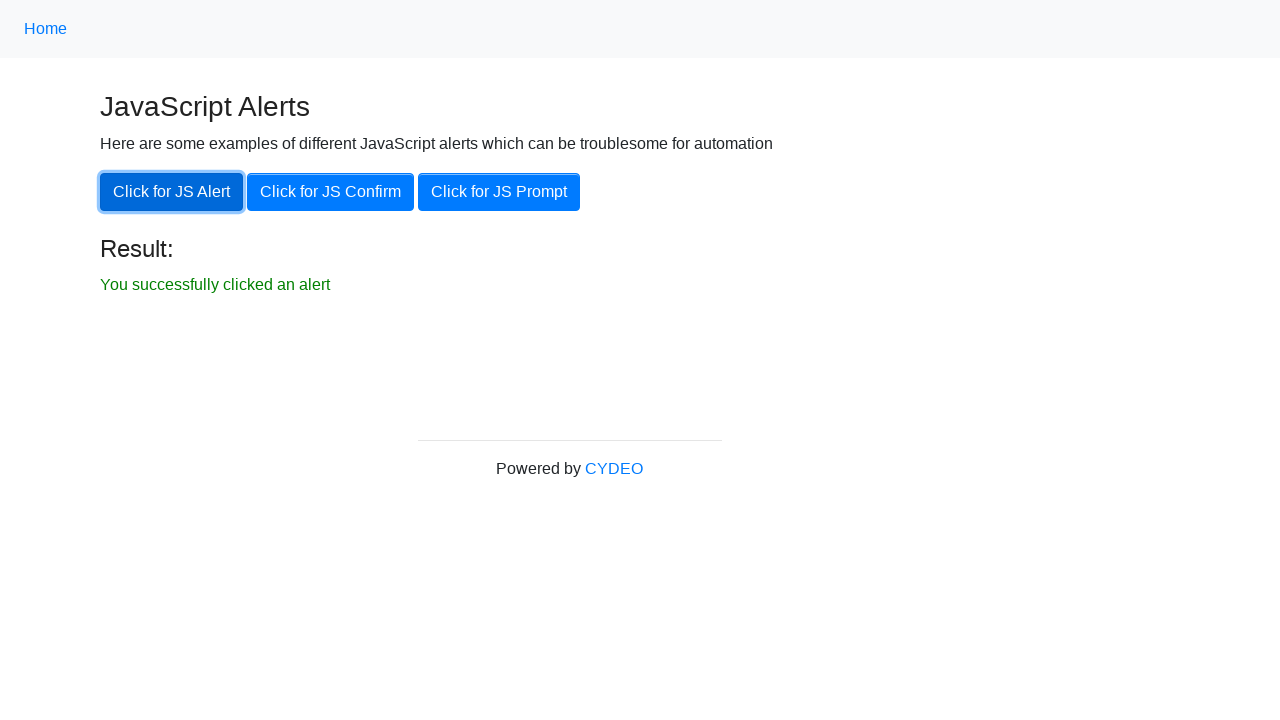

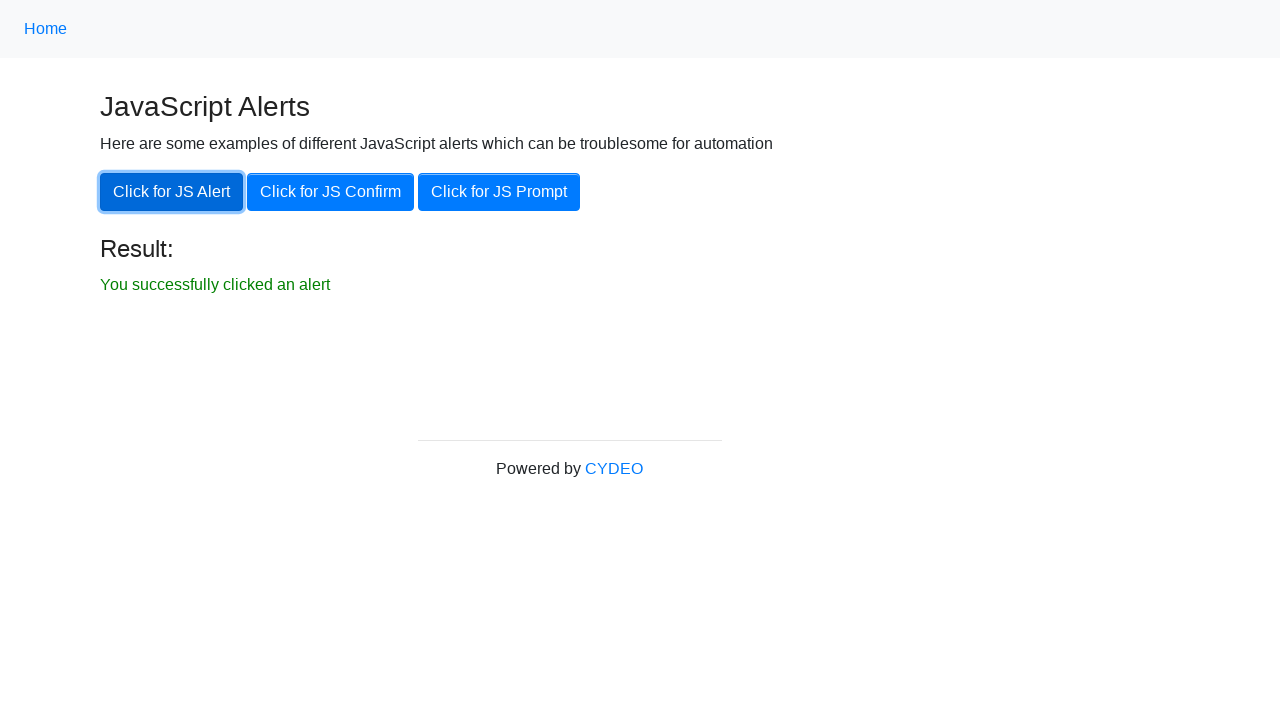